Tests JavaScript confirmation alert handling by clicking a button to trigger the alert, accepting it, and verifying the result text shows "You clicked: Ok"

Starting URL: http://the-internet.herokuapp.com/javascript_alerts

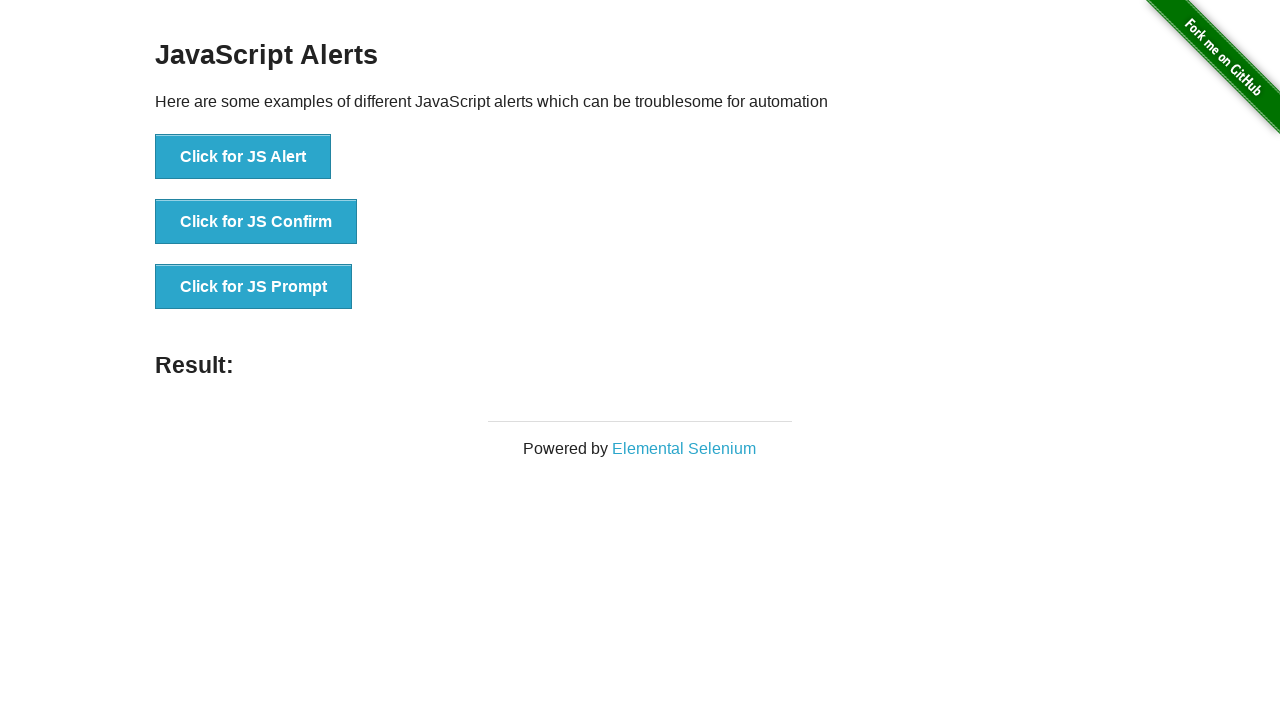

Clicked the second button to trigger JavaScript confirmation dialog at (256, 222) on .example li:nth-child(2) button
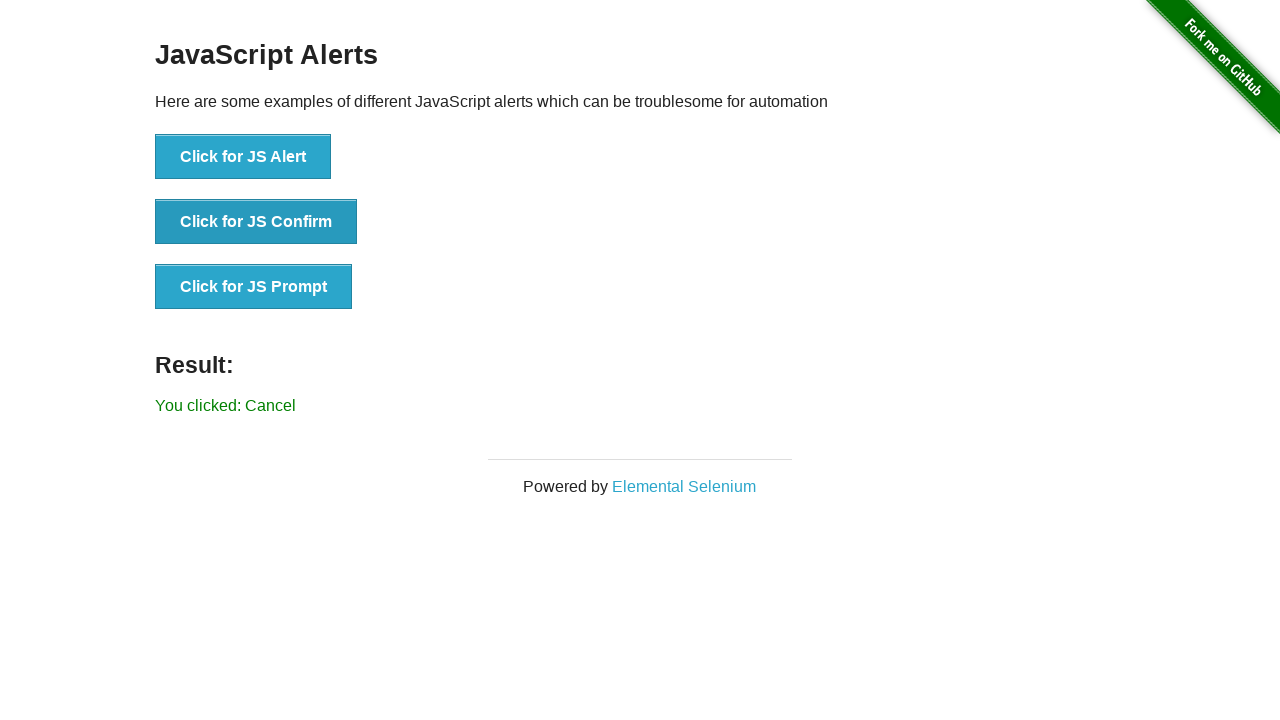

Set up dialog handler to accept confirmation alerts
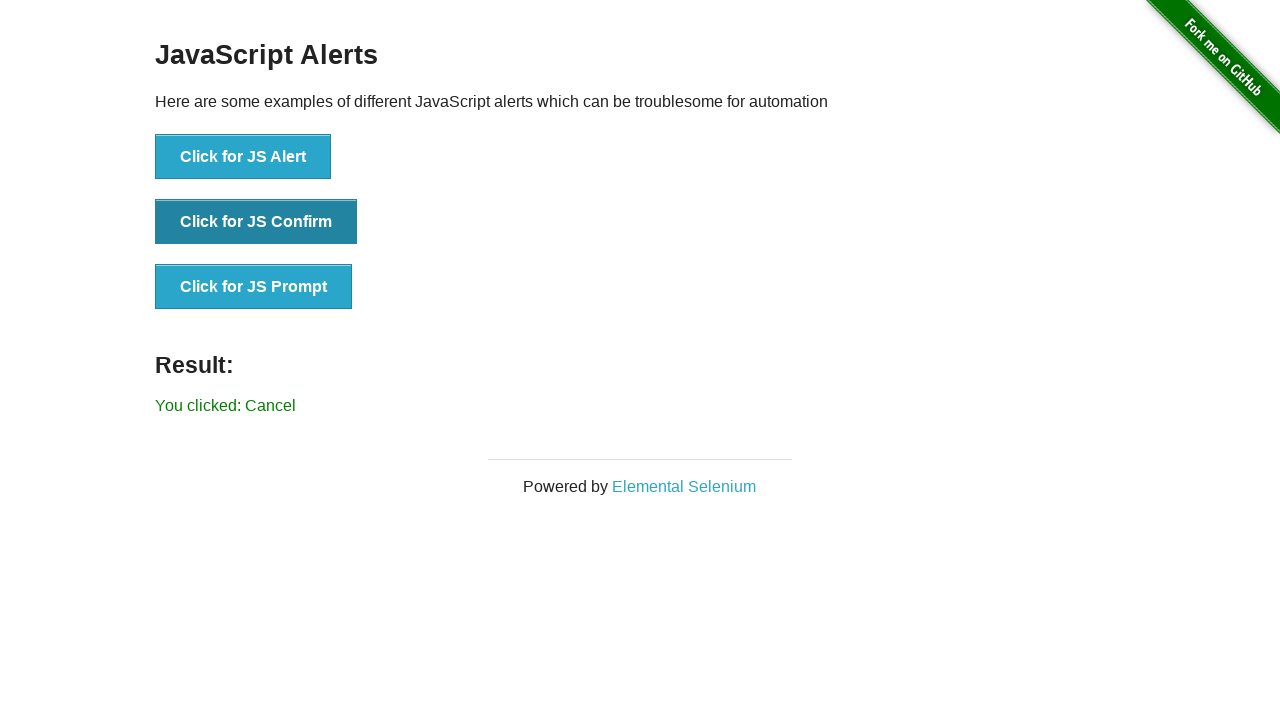

Waited 500ms for dialog handler to process
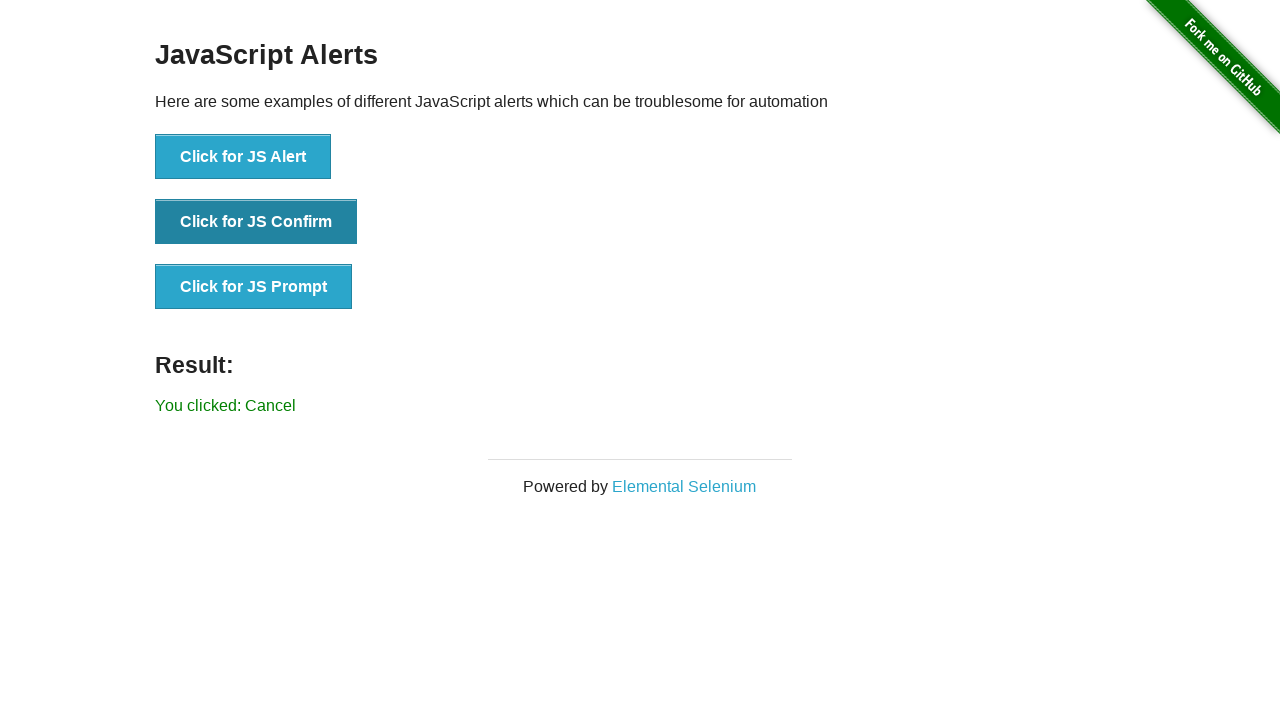

Clicked the second button again with dialog handler ready at (256, 222) on .example li:nth-child(2) button
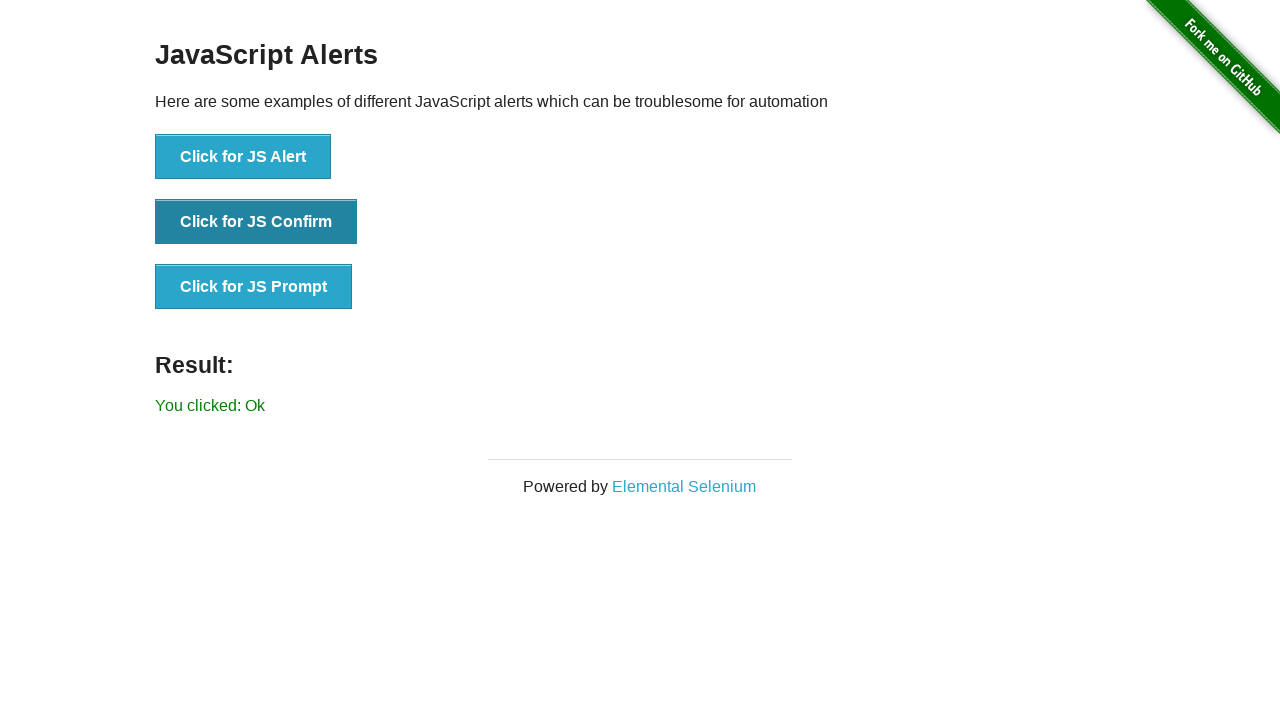

Result text element loaded
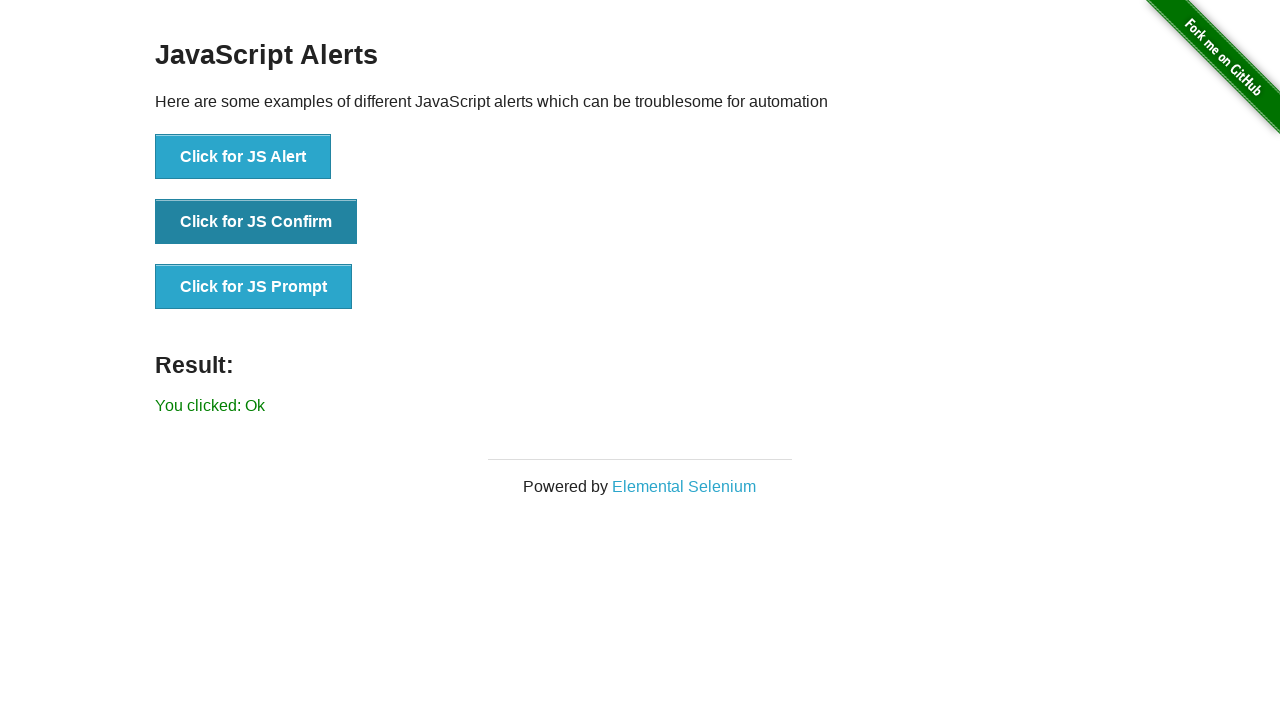

Retrieved result text from page
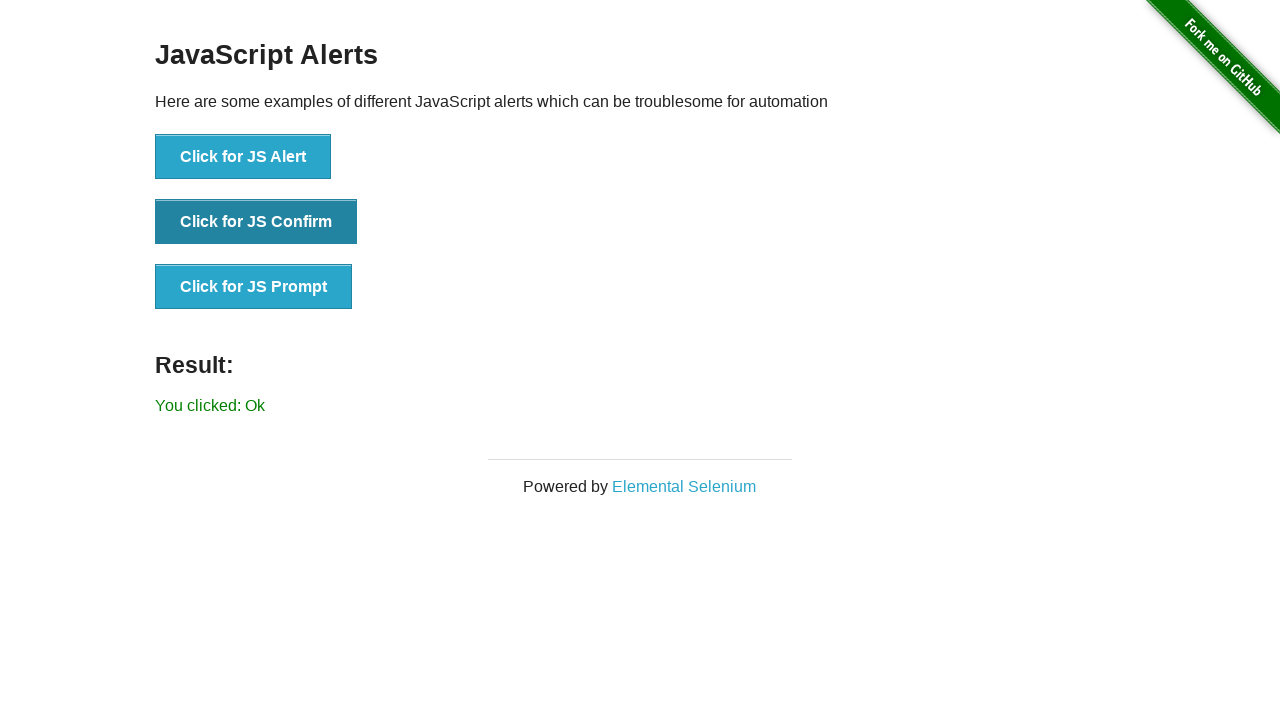

Verified result text matches expected 'You clicked: Ok'
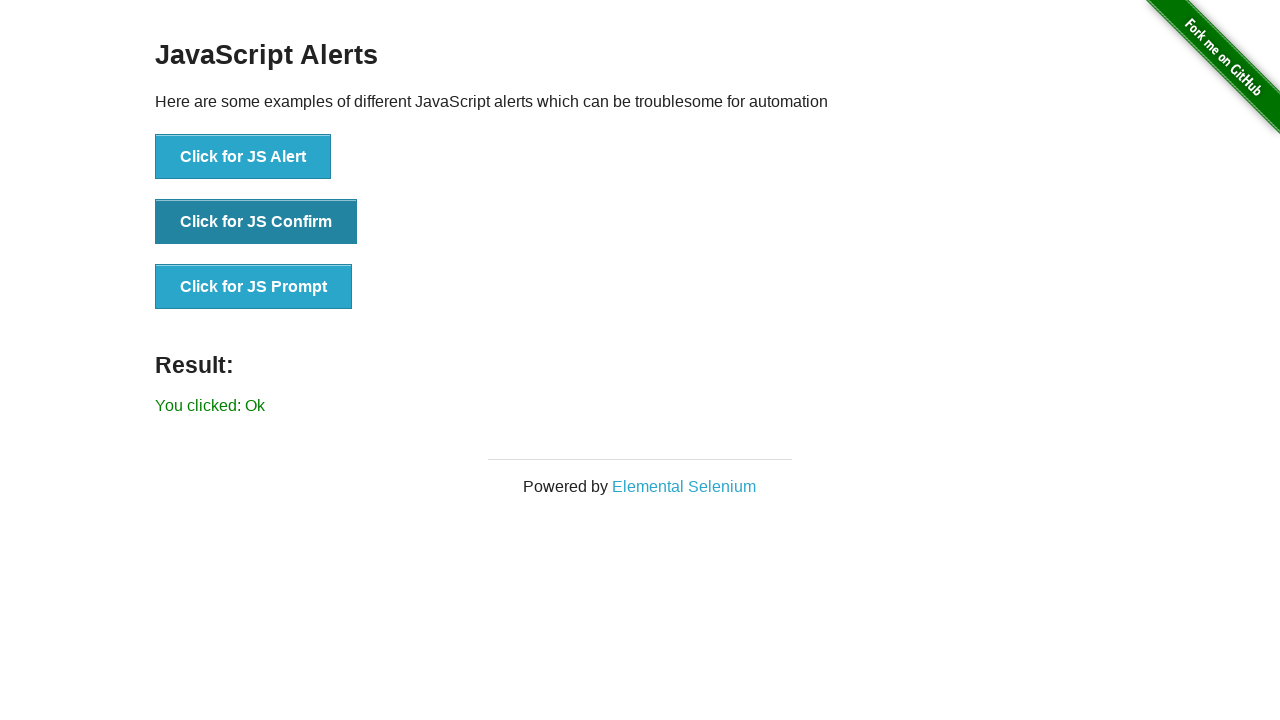

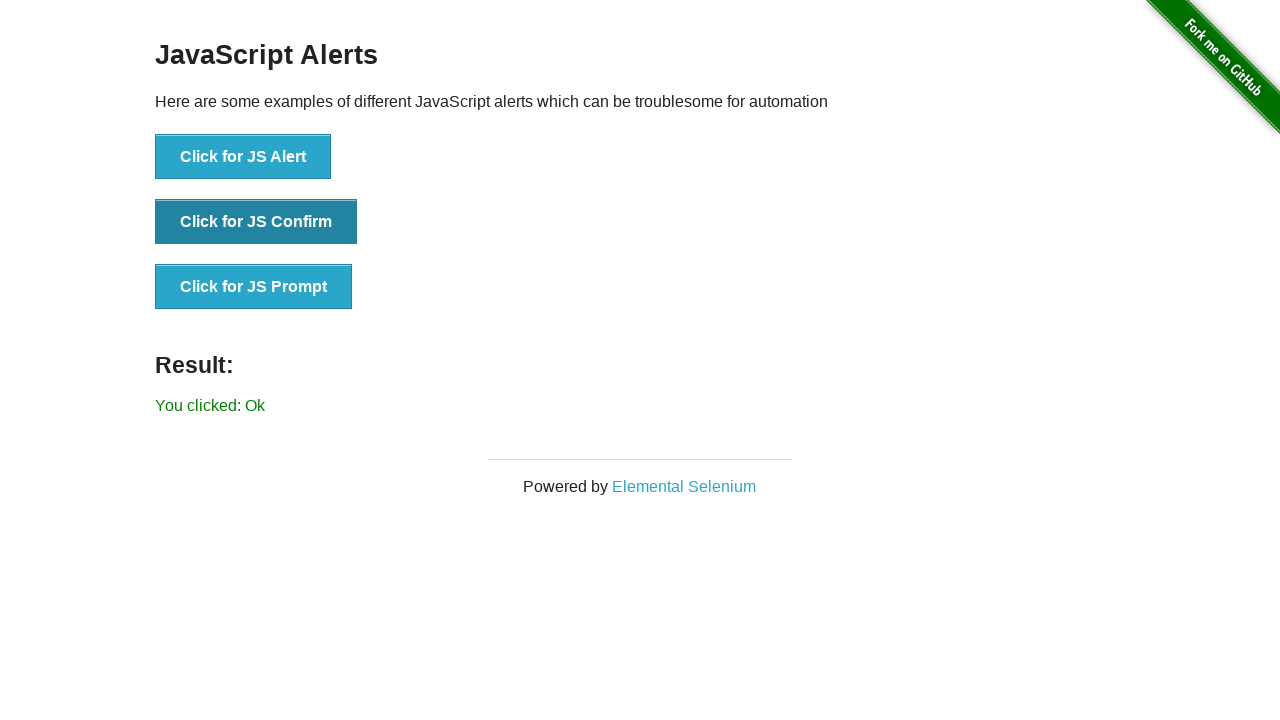